Tests the vegetable/grocery shopping site by searching for products containing "ca", verifying the filtered results count, and adding specific items to cart including Cashews.

Starting URL: https://rahulshettyacademy.com/seleniumPractise/#/

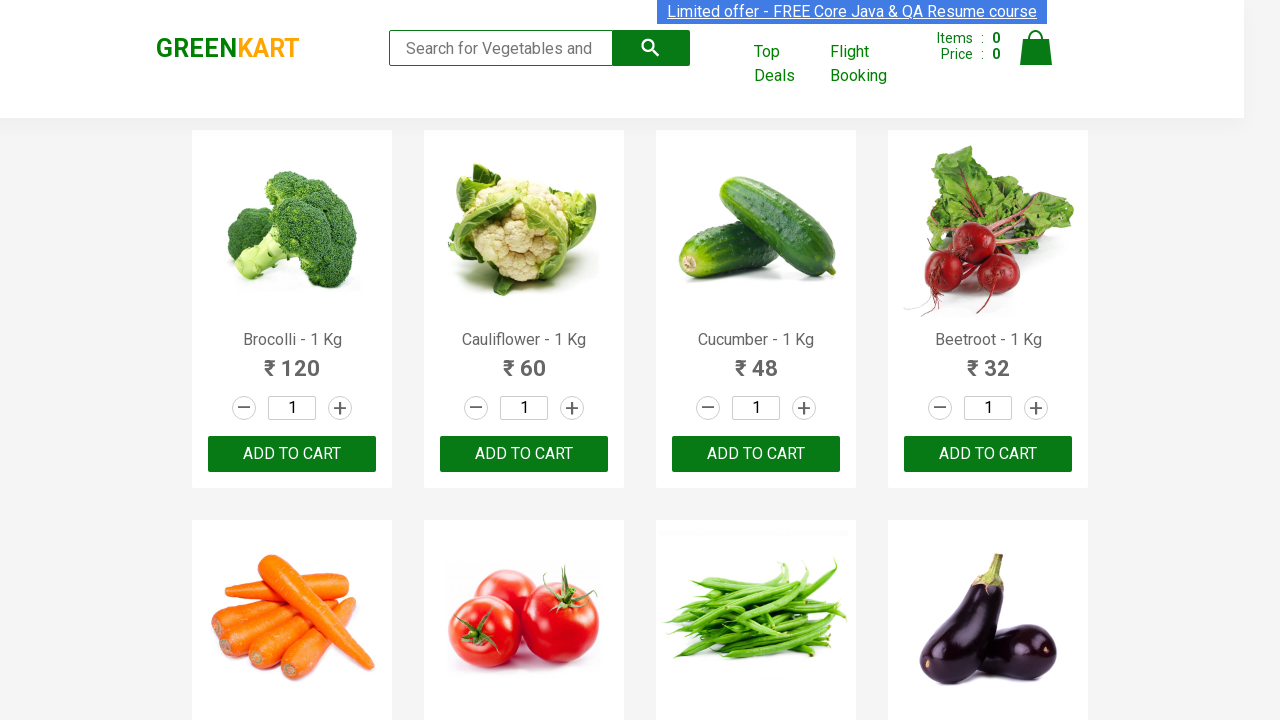

Filled search field with 'ca' to filter products on .search-keyword
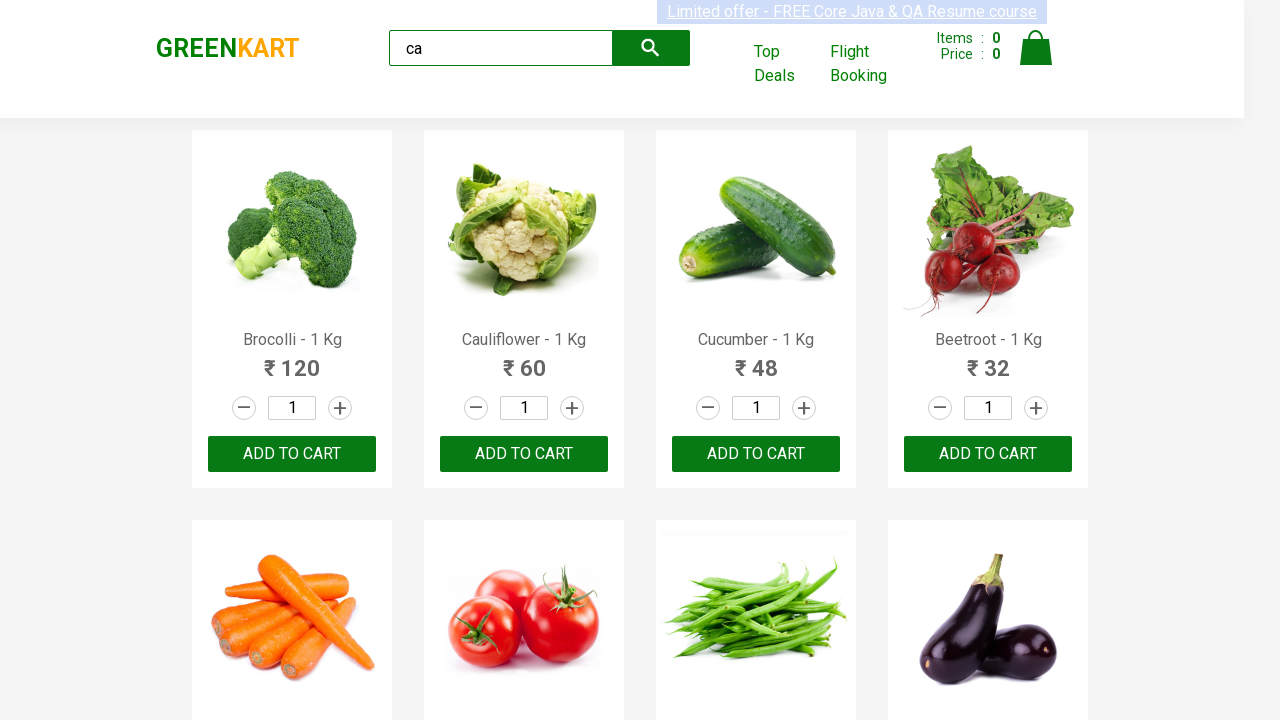

Waited for filtered products to be visible
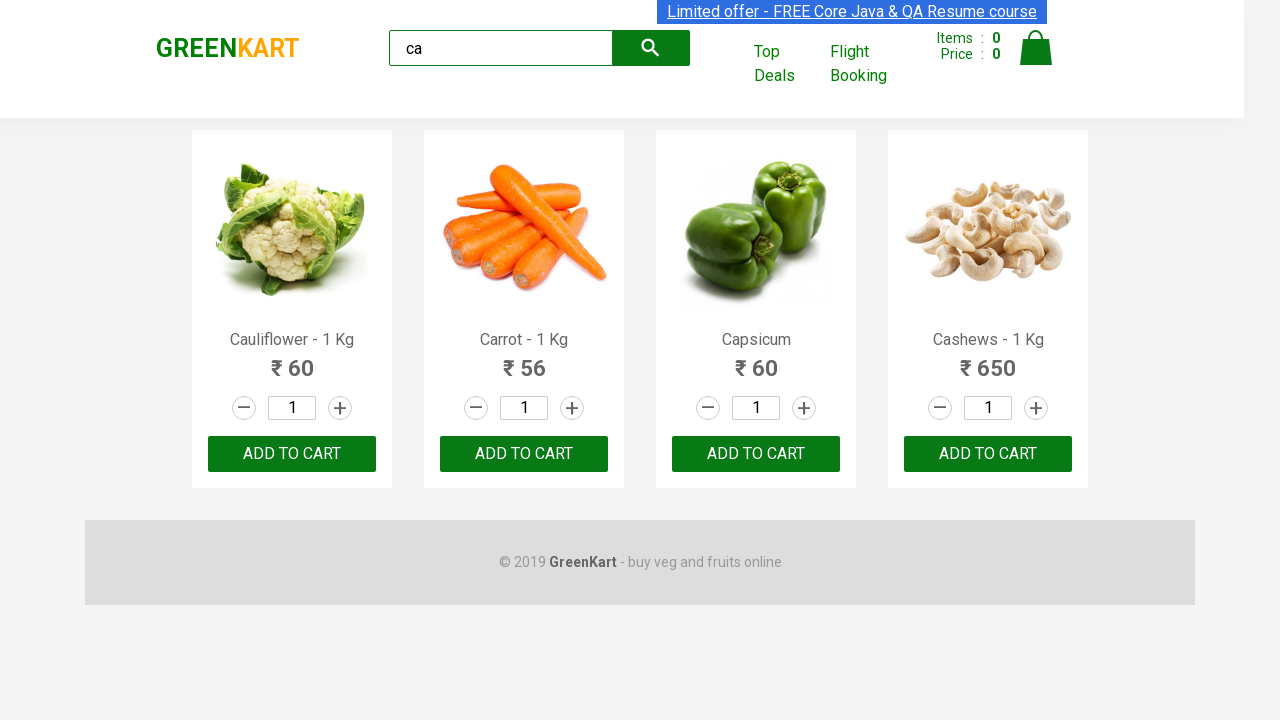

Clicked ADD TO CART button on the second product at (524, 454) on .products .product >> nth=1 >> text=ADD TO CART
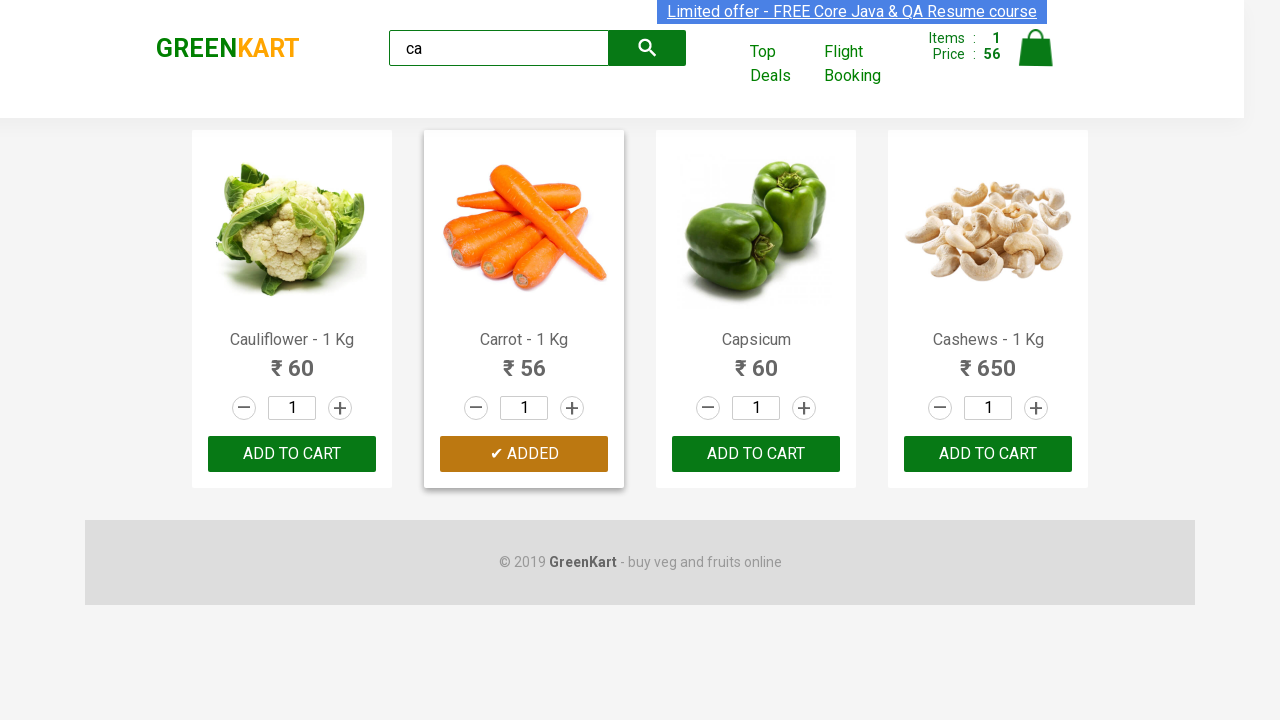

Found and clicked ADD TO CART button for Cashews product at (988, 454) on .products .product >> nth=3 >> button
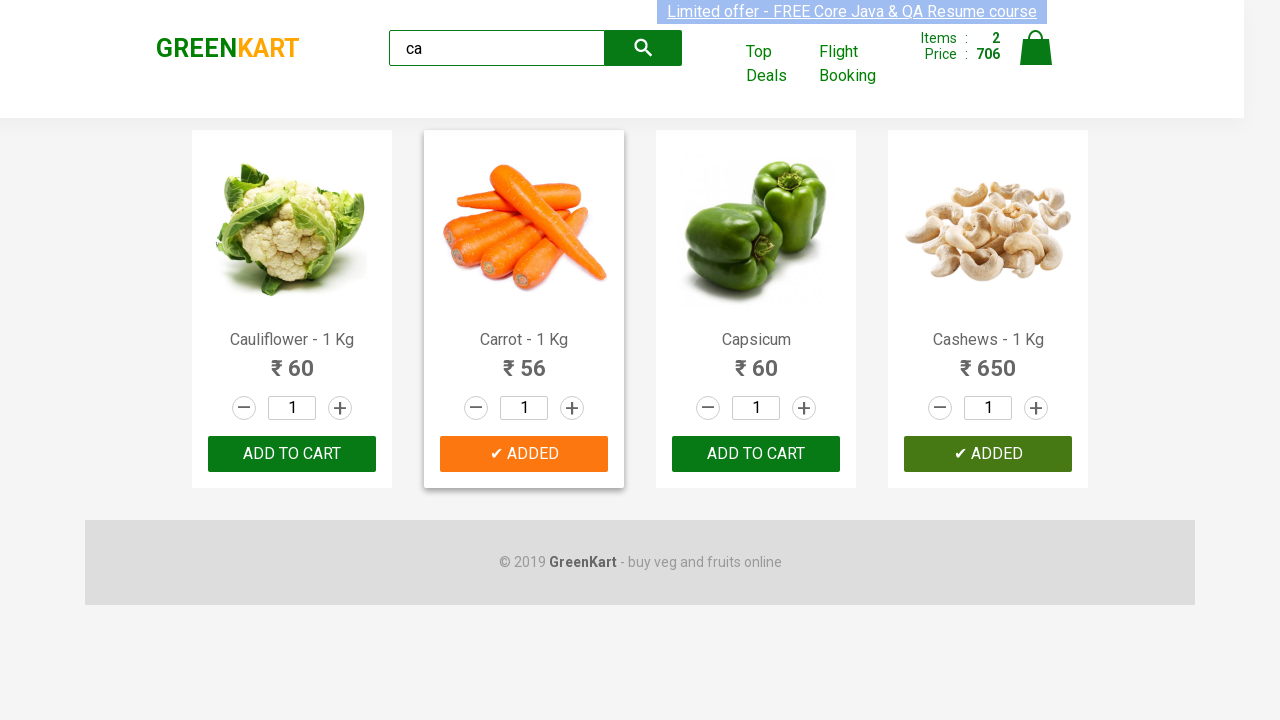

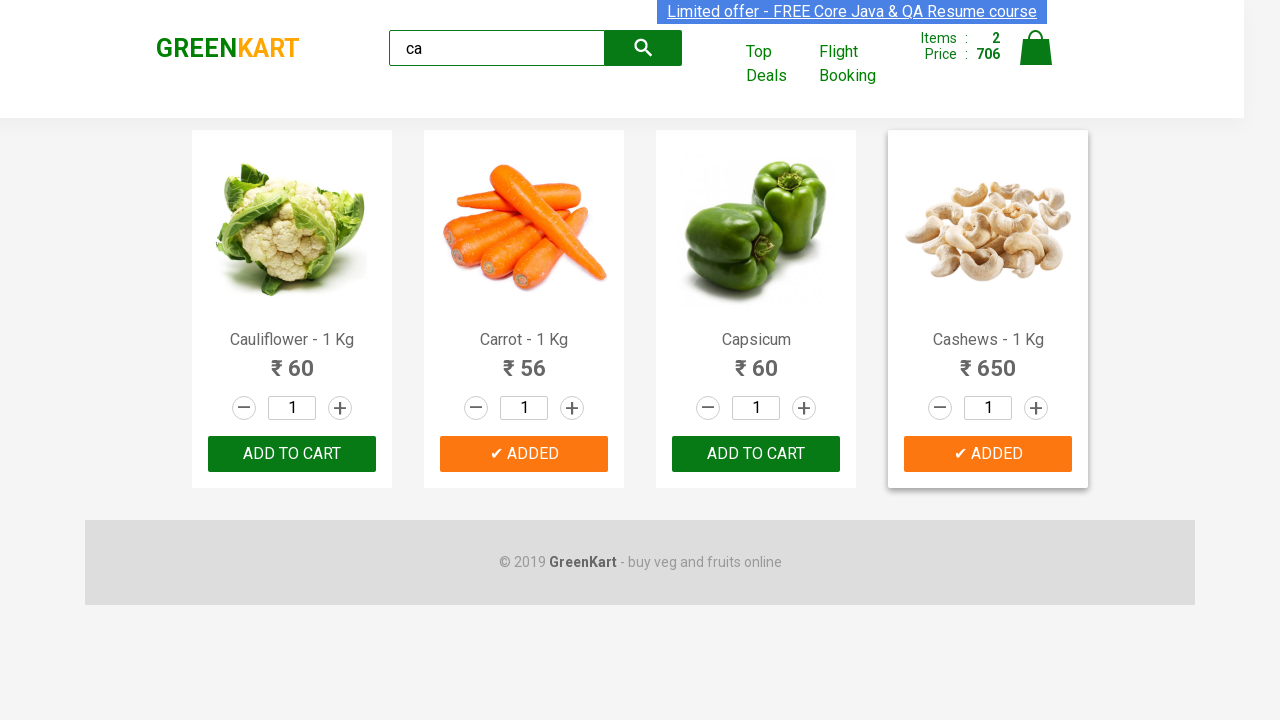